Tests dropdown selection functionality by selecting an option from a dropdown menu and verifying the selection

Starting URL: https://learnmoreplayground.blogspot.com/p/dropdown.html

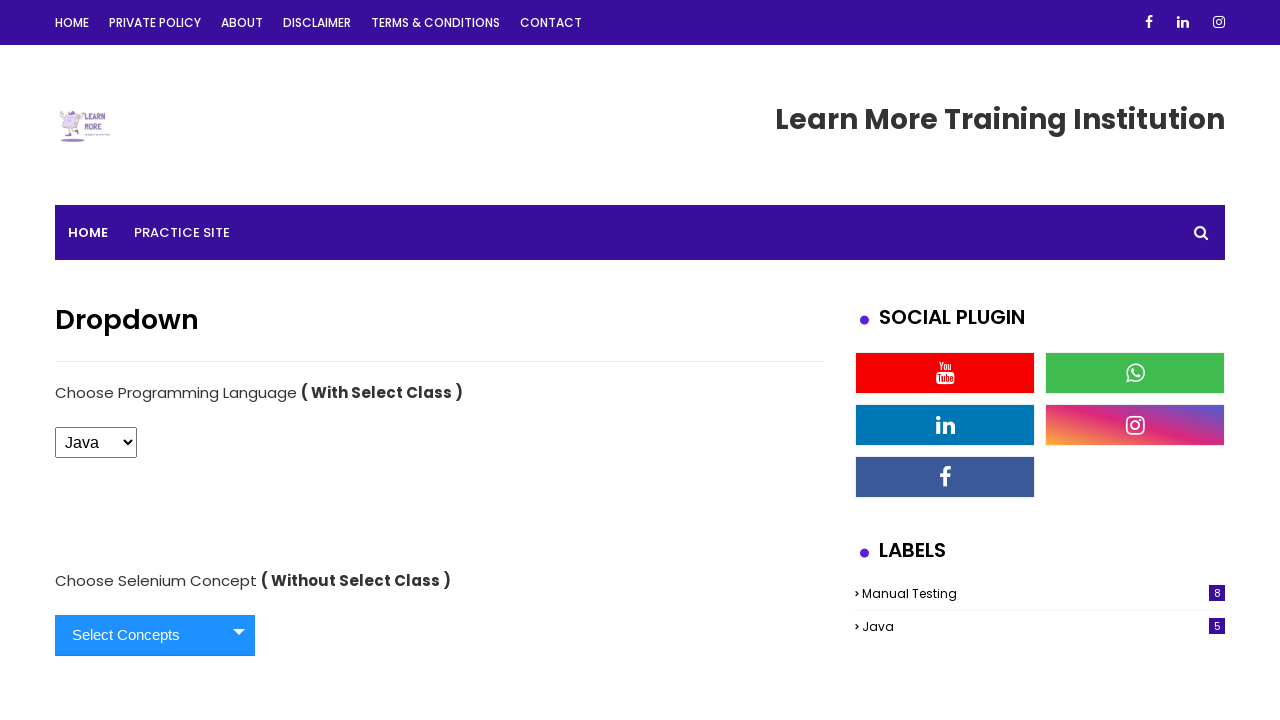

Navigated to dropdown practice page
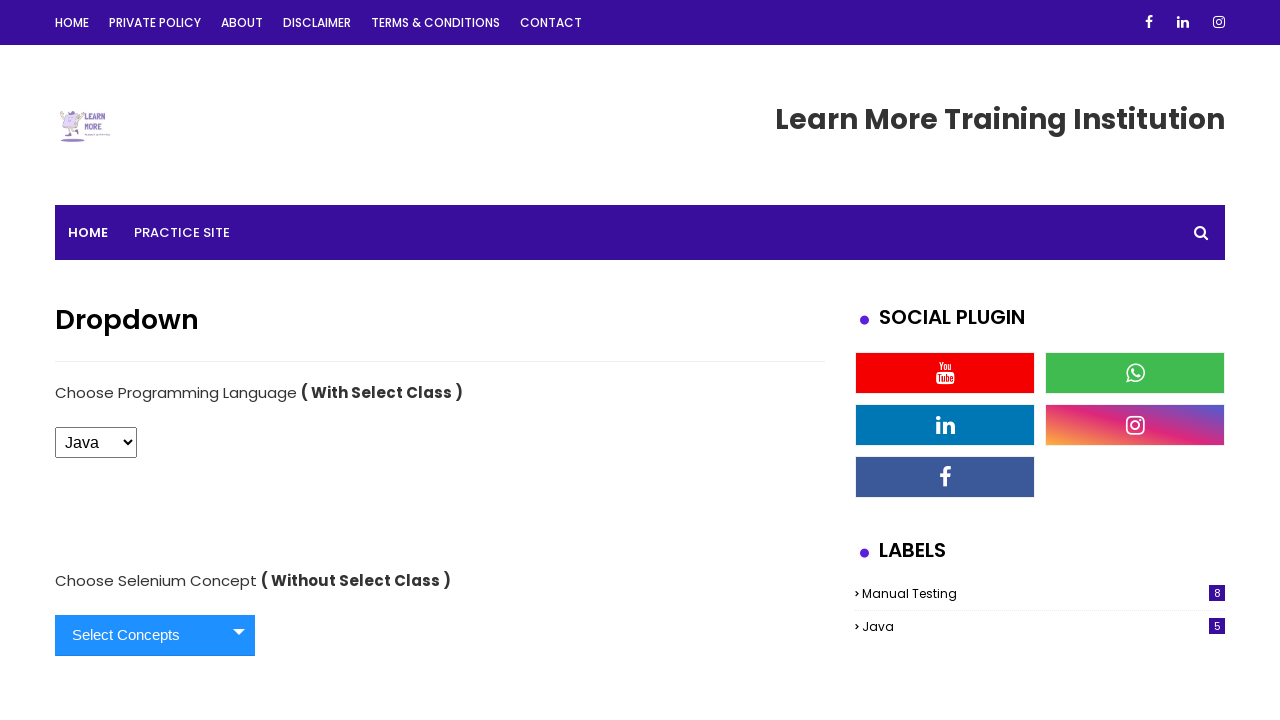

Selected 'Ruby' option from the dropdown menu on #selectDropdown
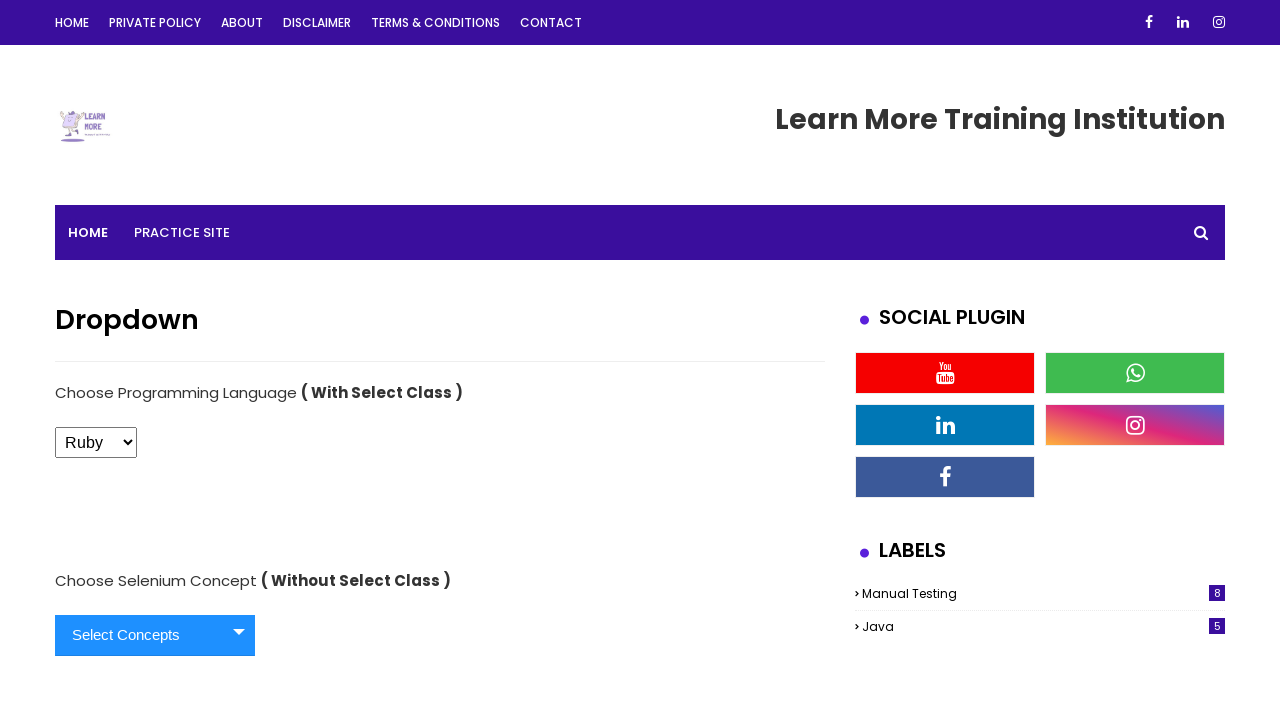

Retrieved the selected dropdown value
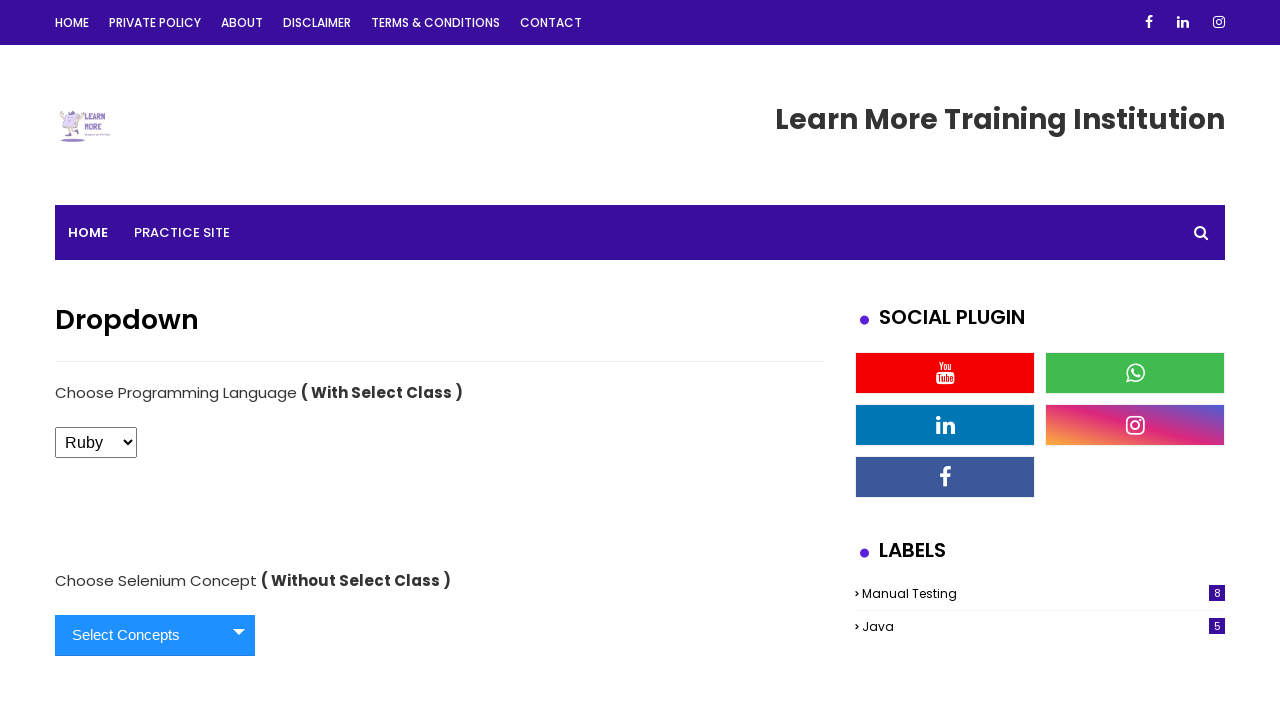

Verified that 'Ruby' option is correctly selected
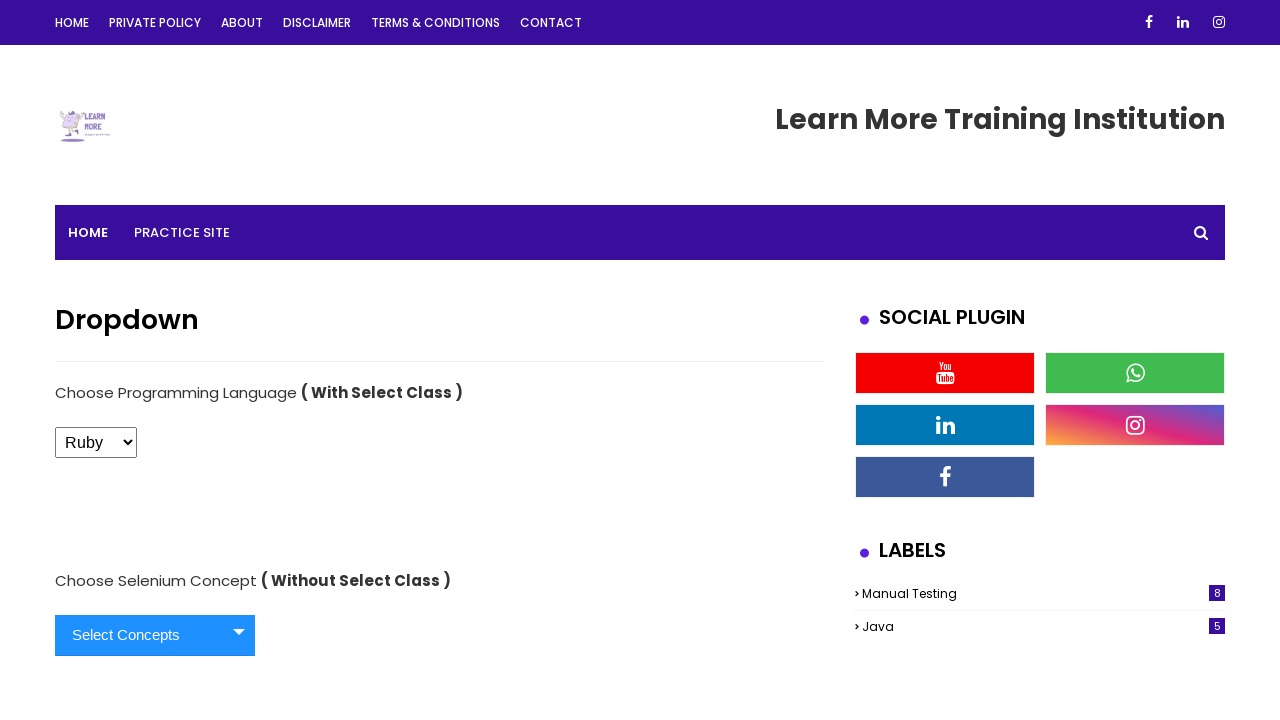

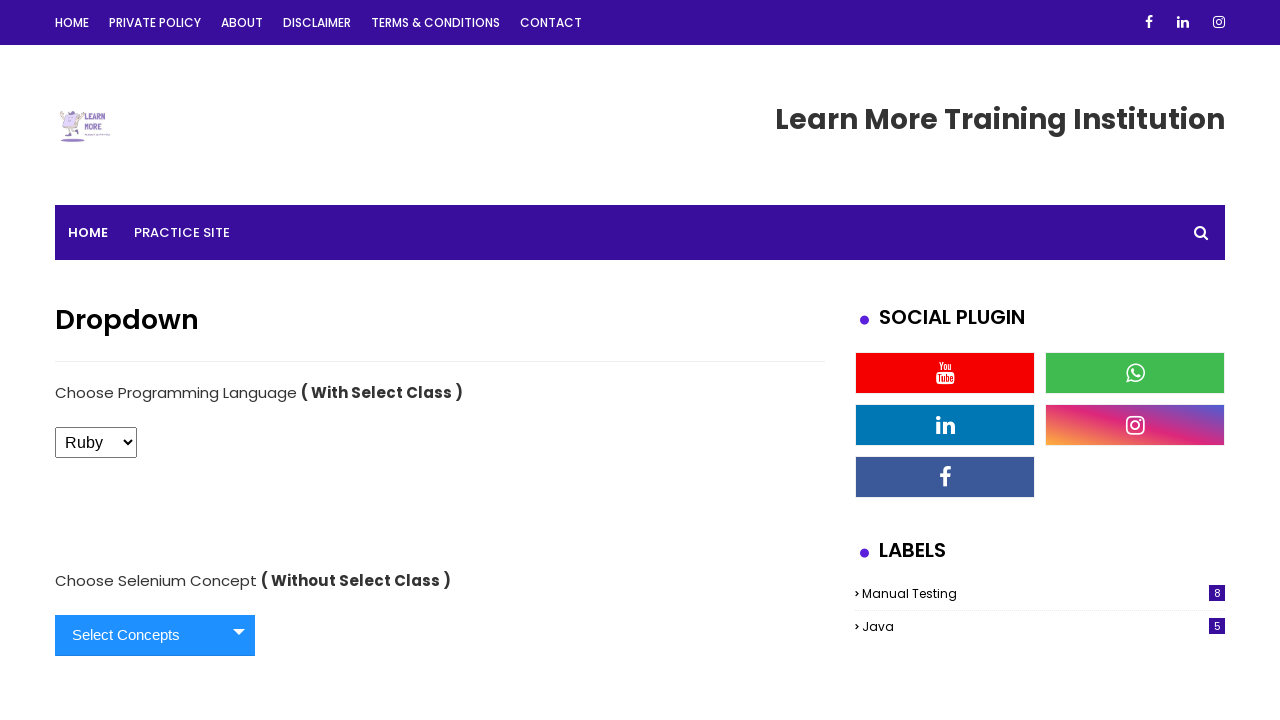